Tests state dropdown selection by selecting different states using various methods (visible text, value, index) and verifying the final selection

Starting URL: https://practice.cydeo.com/dropdown

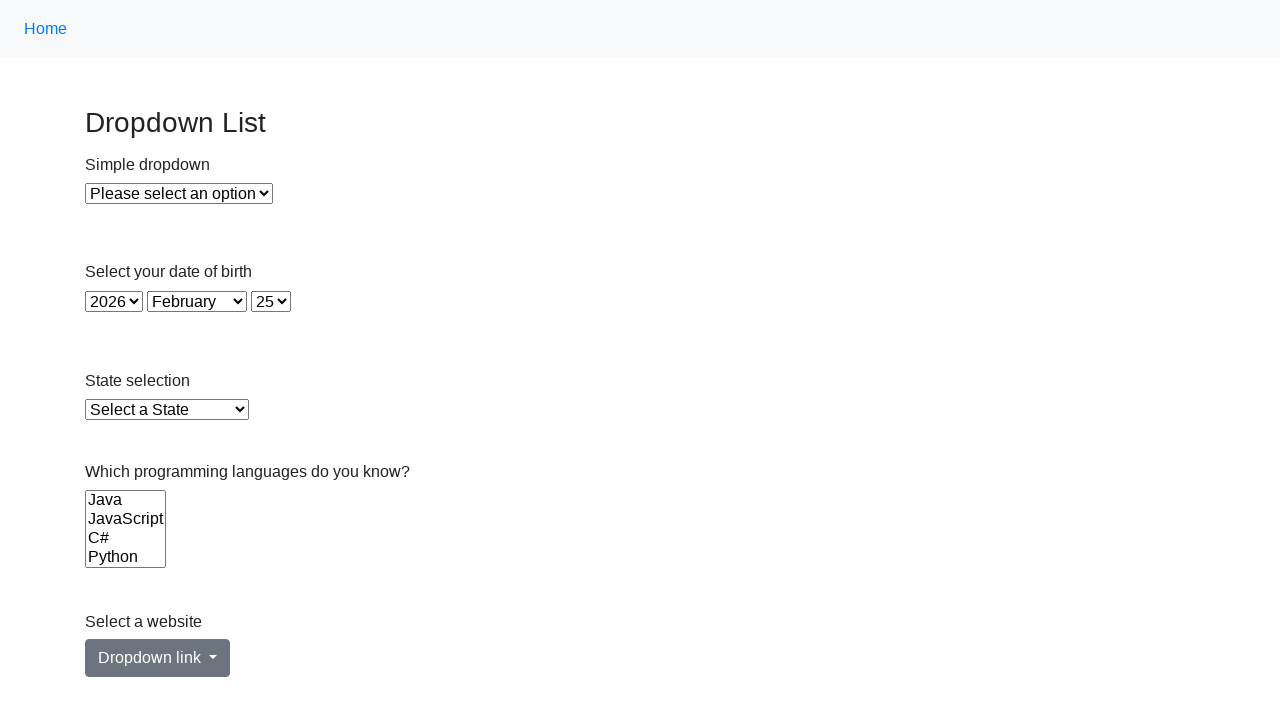

Located the state dropdown element
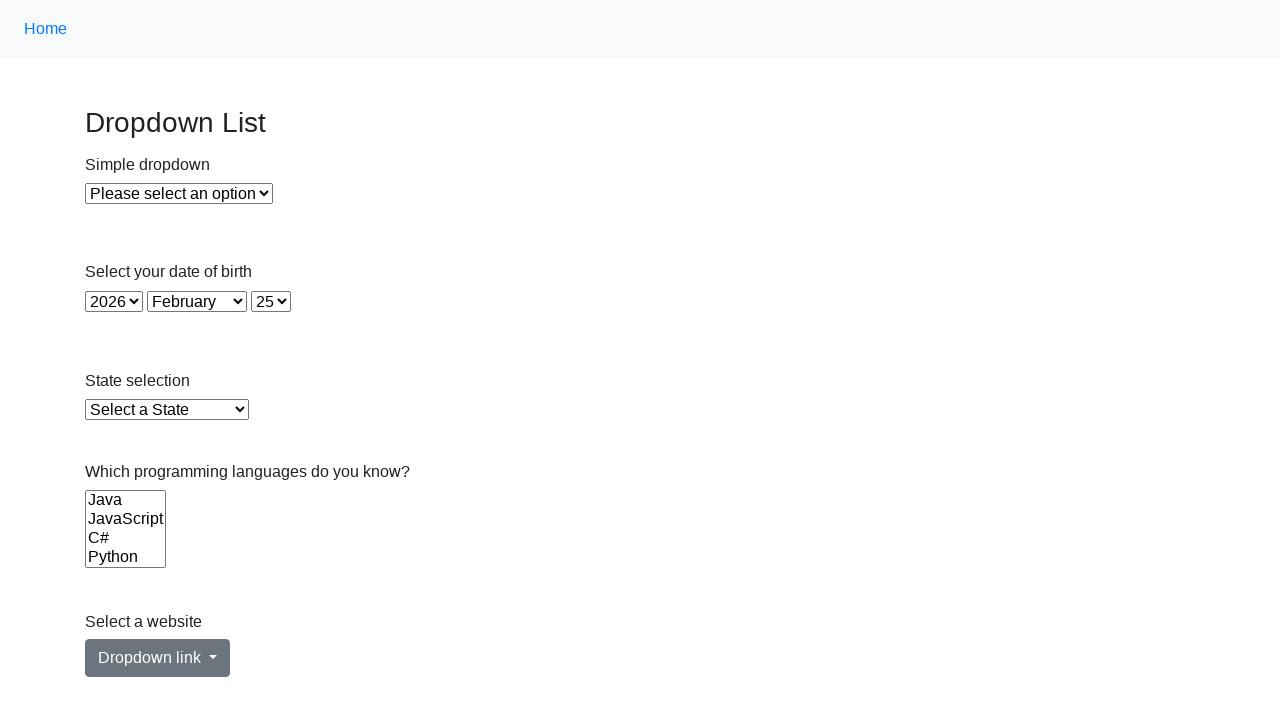

Selected Illinois from dropdown by visible text on select#state
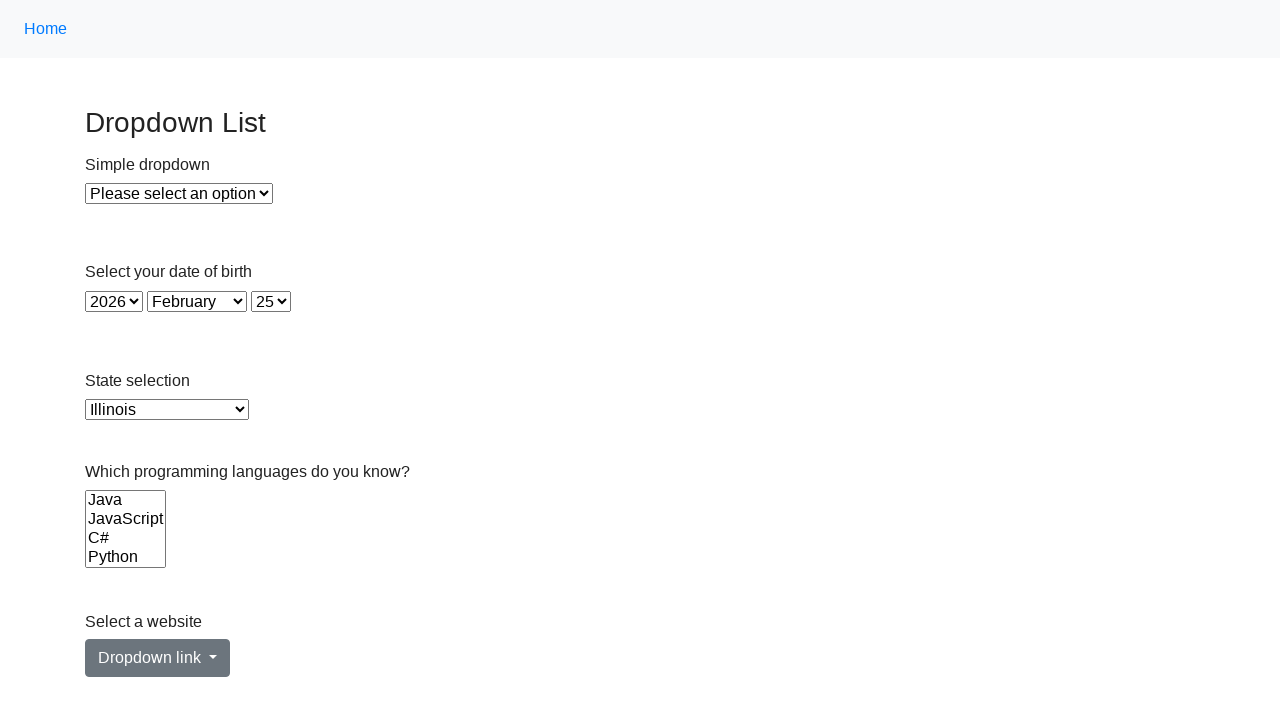

Selected Virginia from dropdown by value 'VA' on select#state
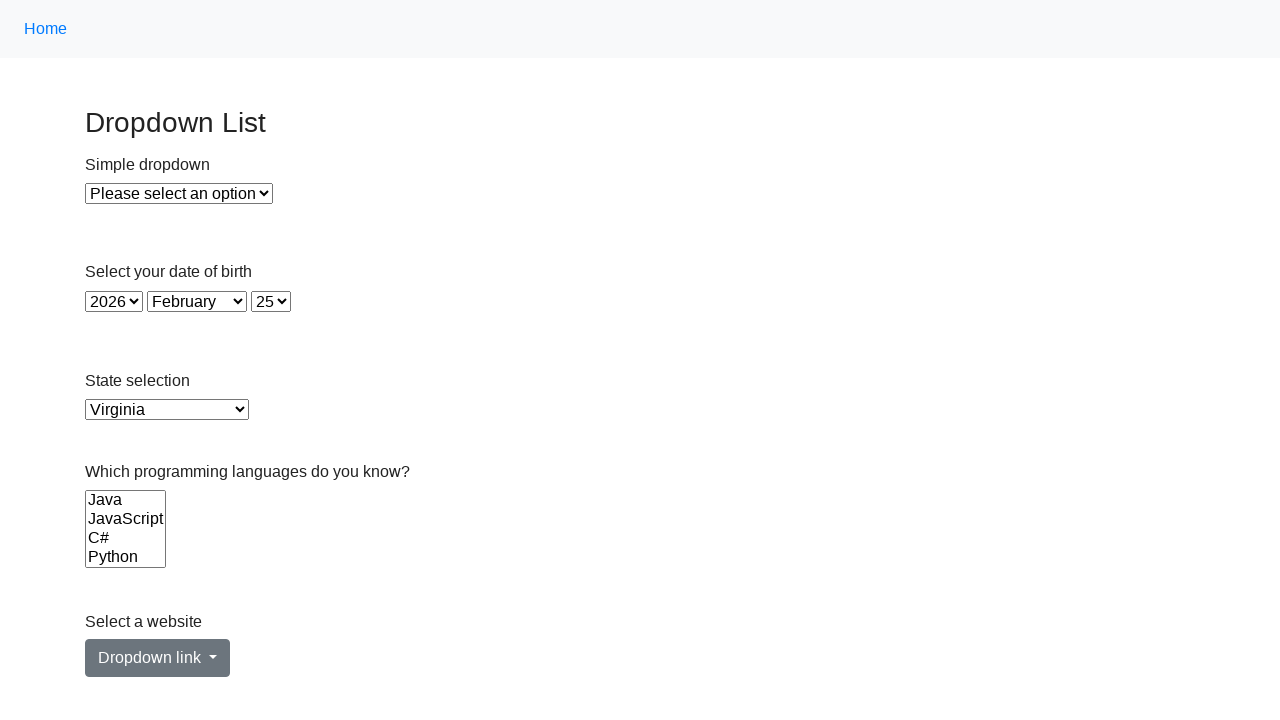

Selected California from dropdown by index 5 on select#state
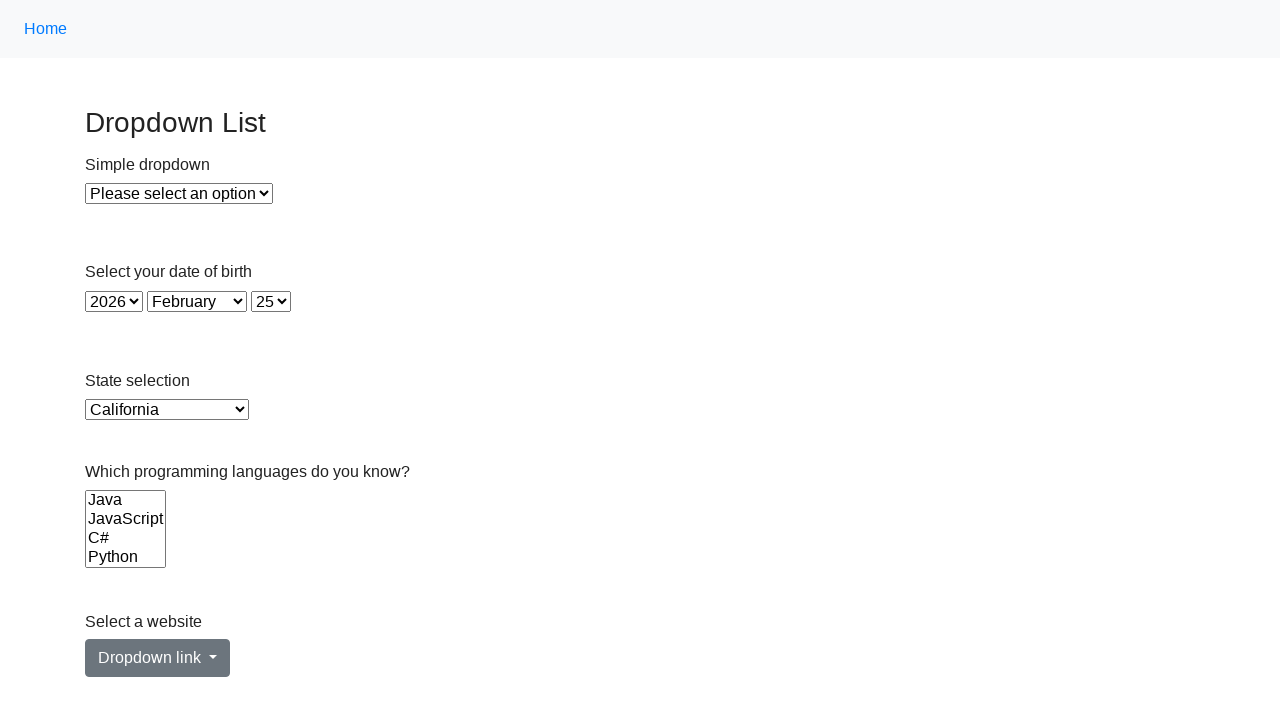

Retrieved selected option text content
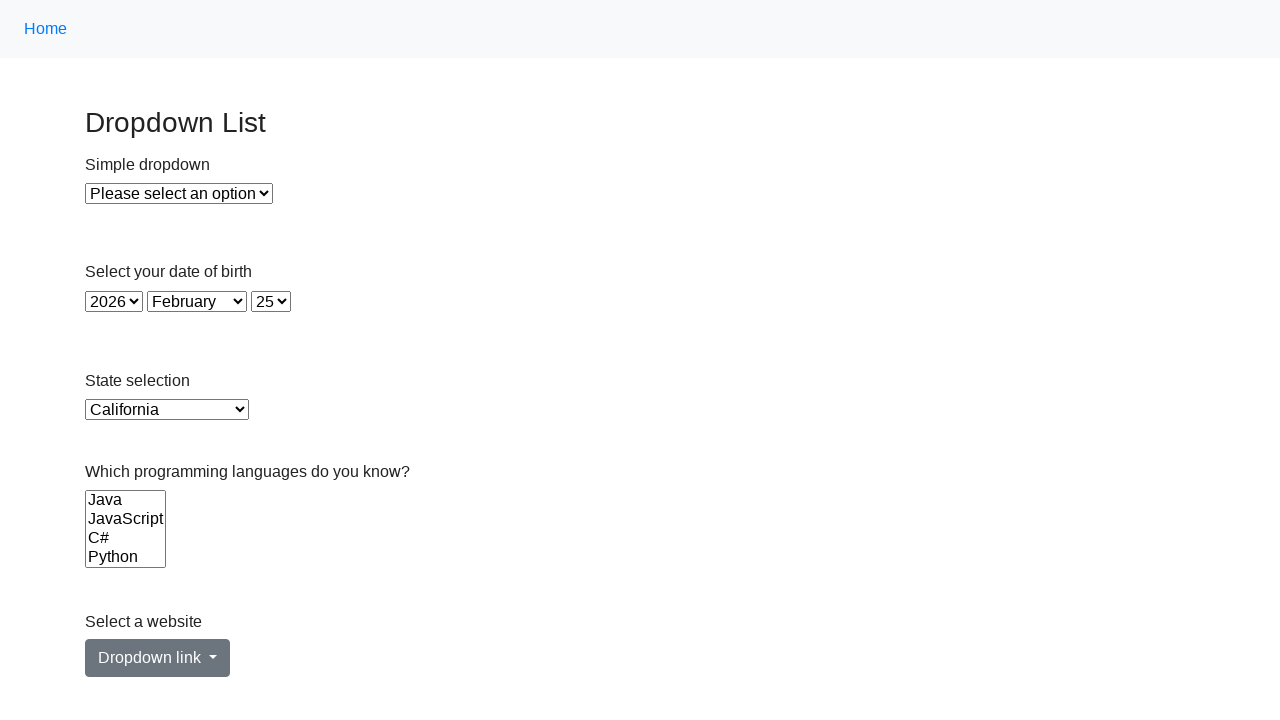

Verified that California is the selected state
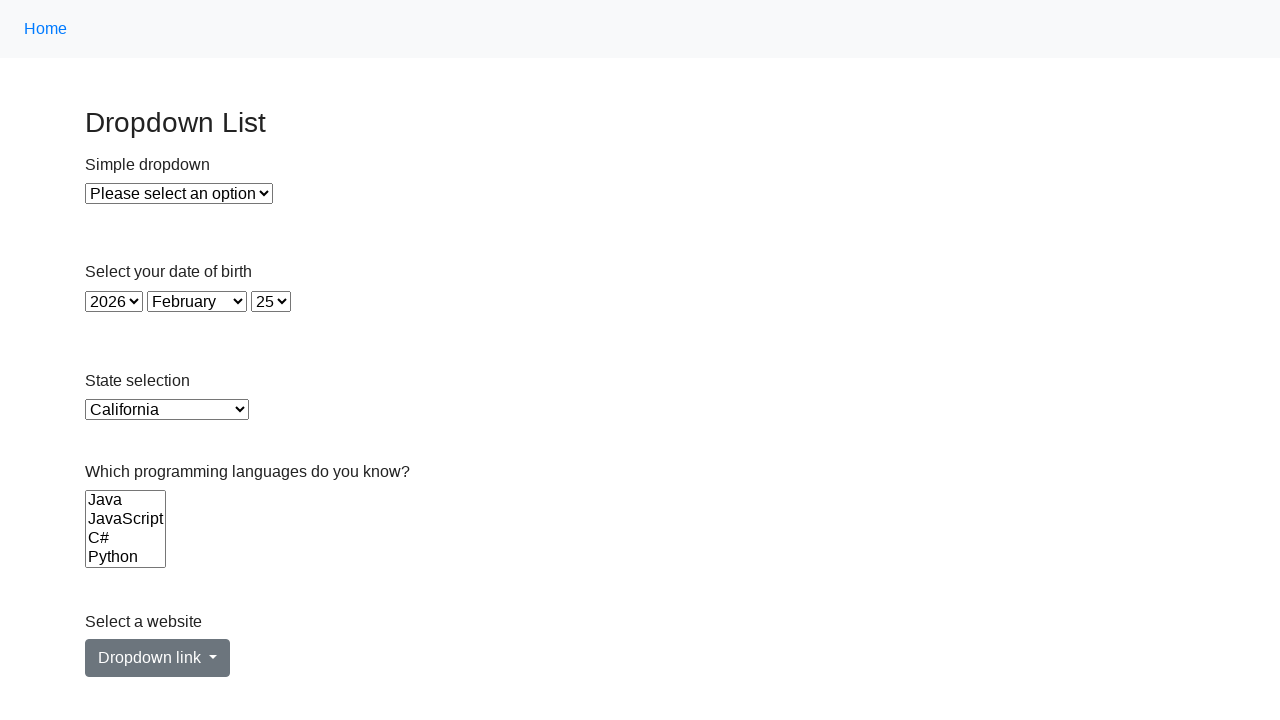

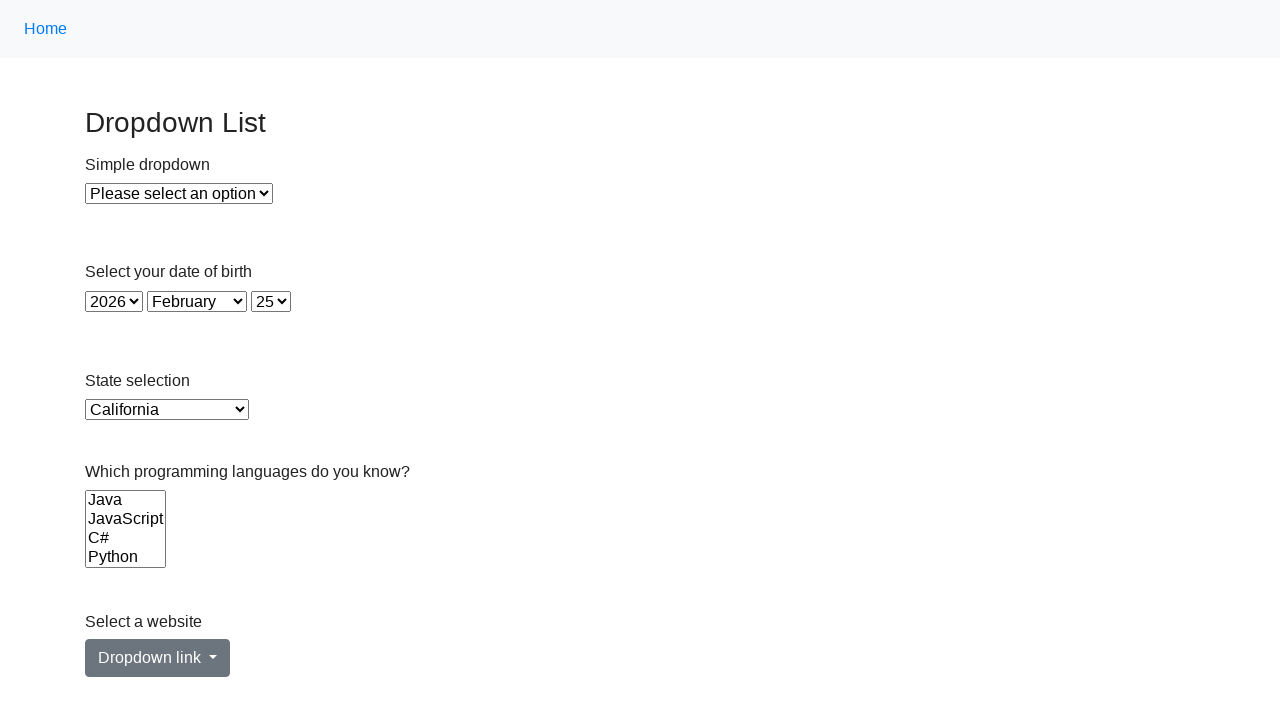